Tests a registration form by filling all required fields and submitting the form, then verifying successful registration message

Starting URL: https://suninjuly.github.io/registration2.html

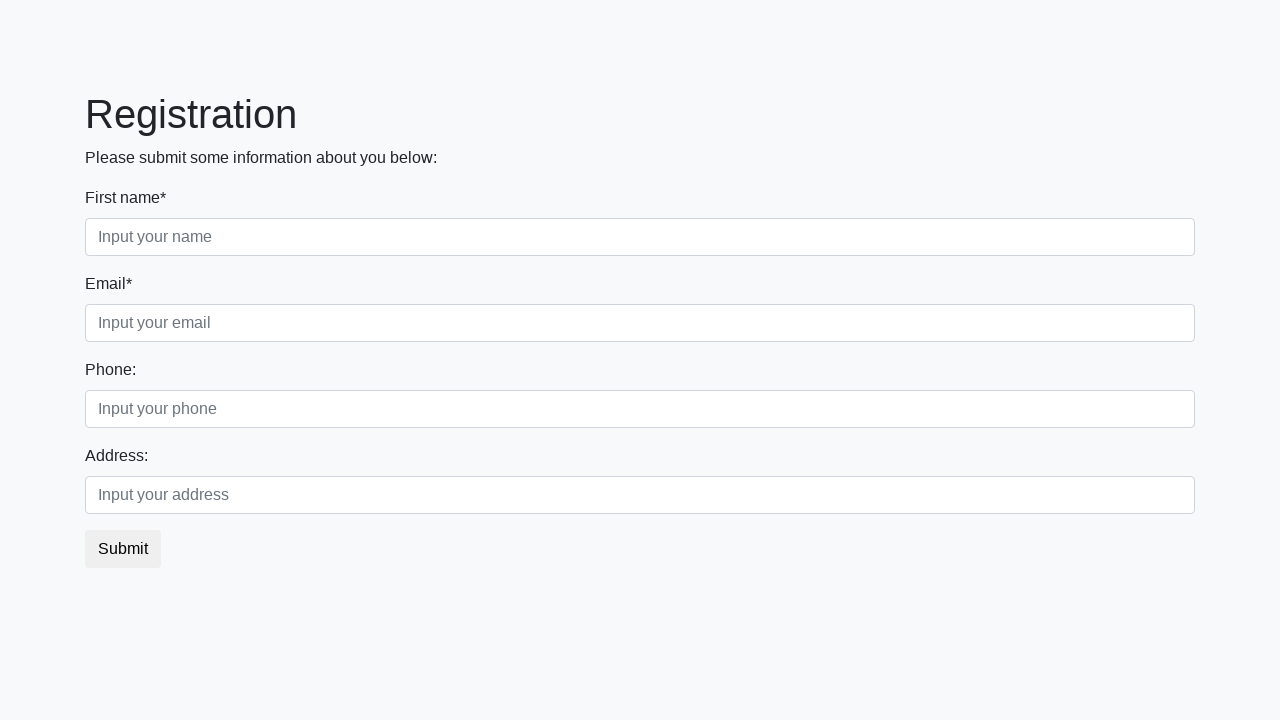

Navigated to registration form page
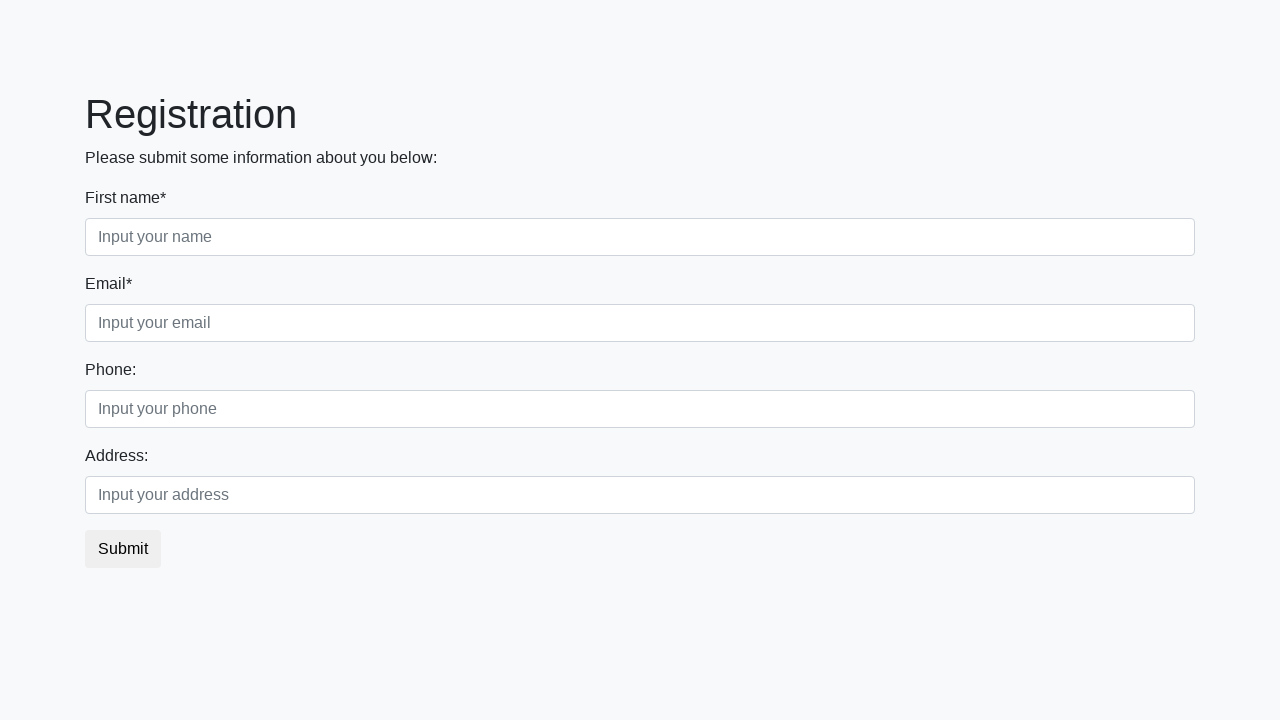

Filled required input field with 'test' on input[required] >> nth=0
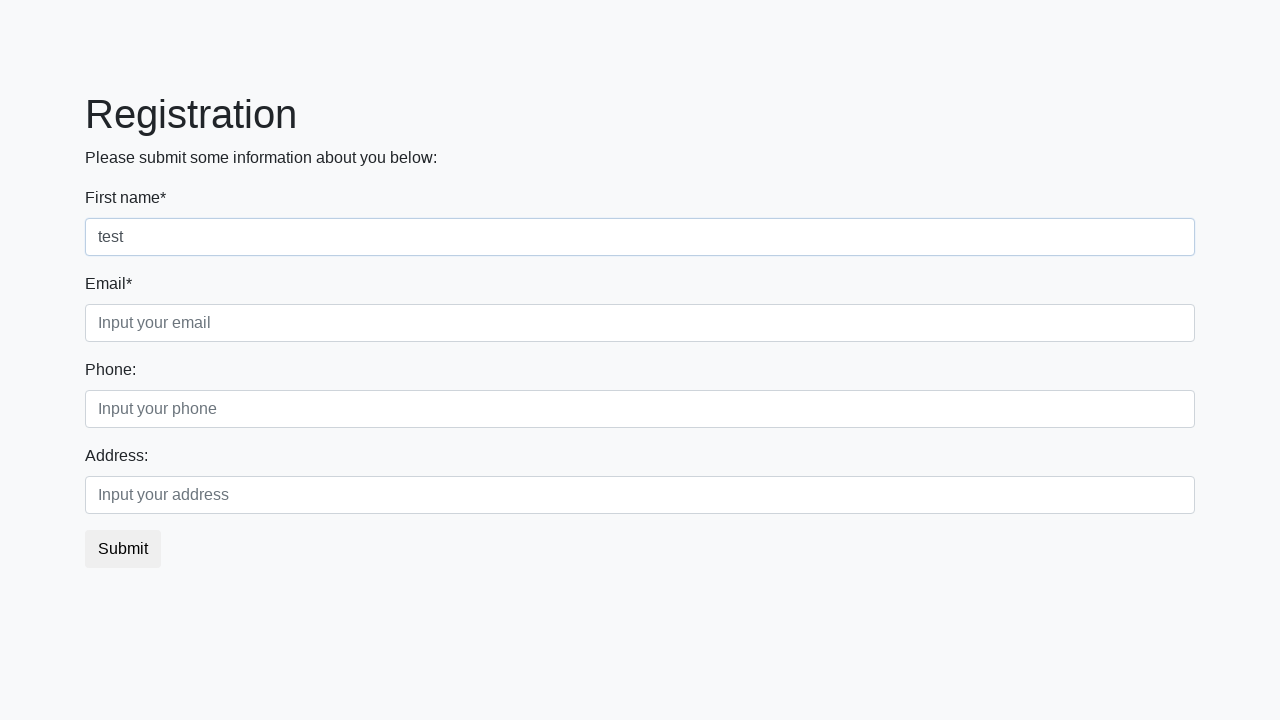

Filled required input field with 'test' on input[required] >> nth=1
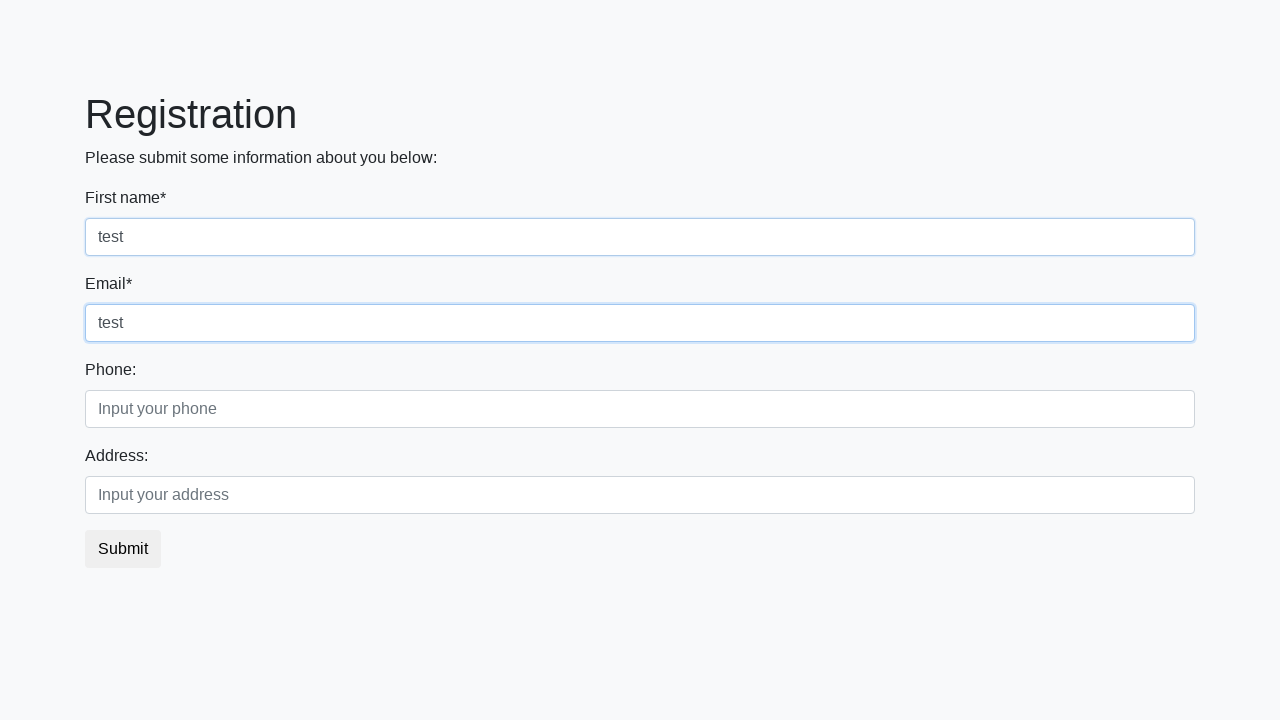

Clicked registration submit button at (123, 549) on button.btn
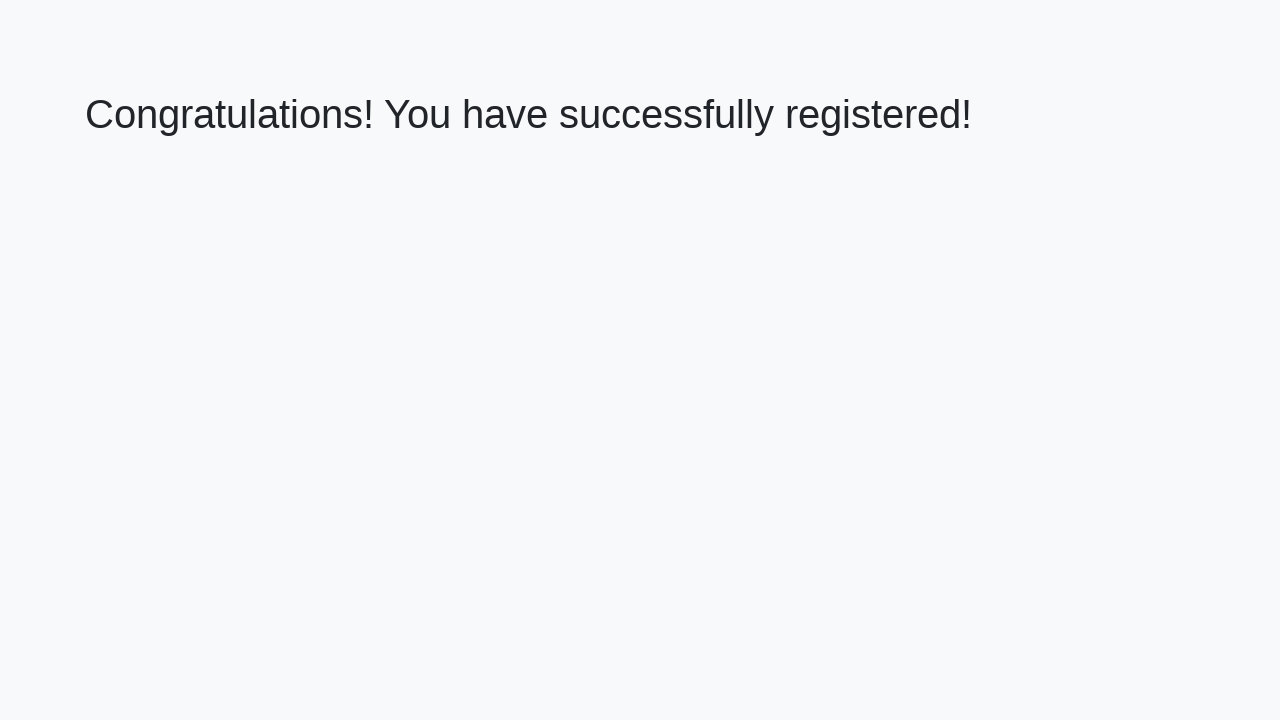

Success message heading loaded
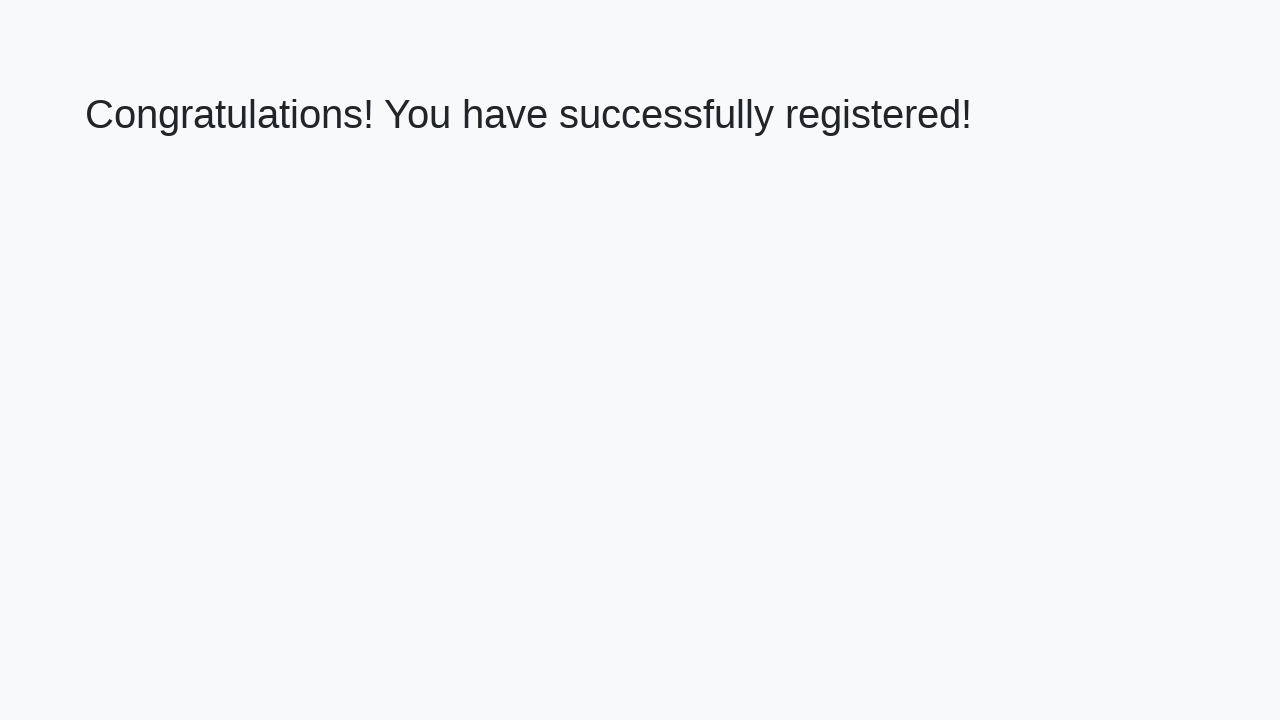

Retrieved success message text
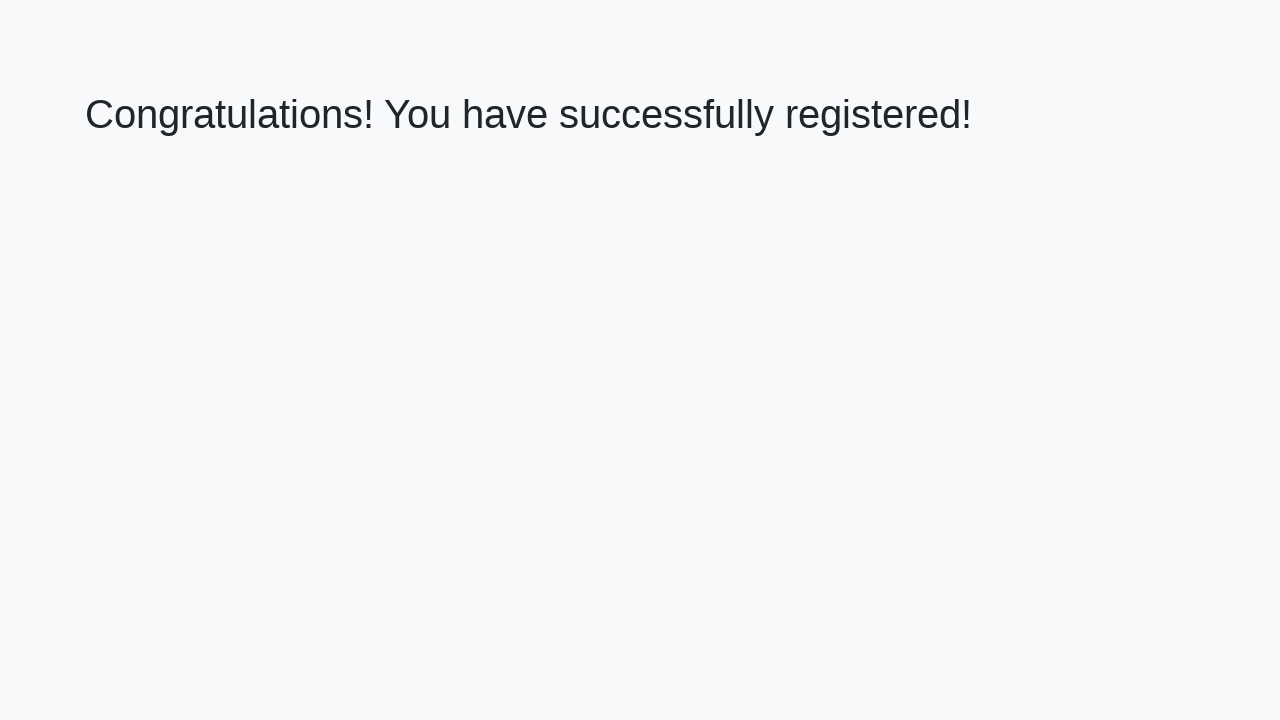

Verified successful registration message
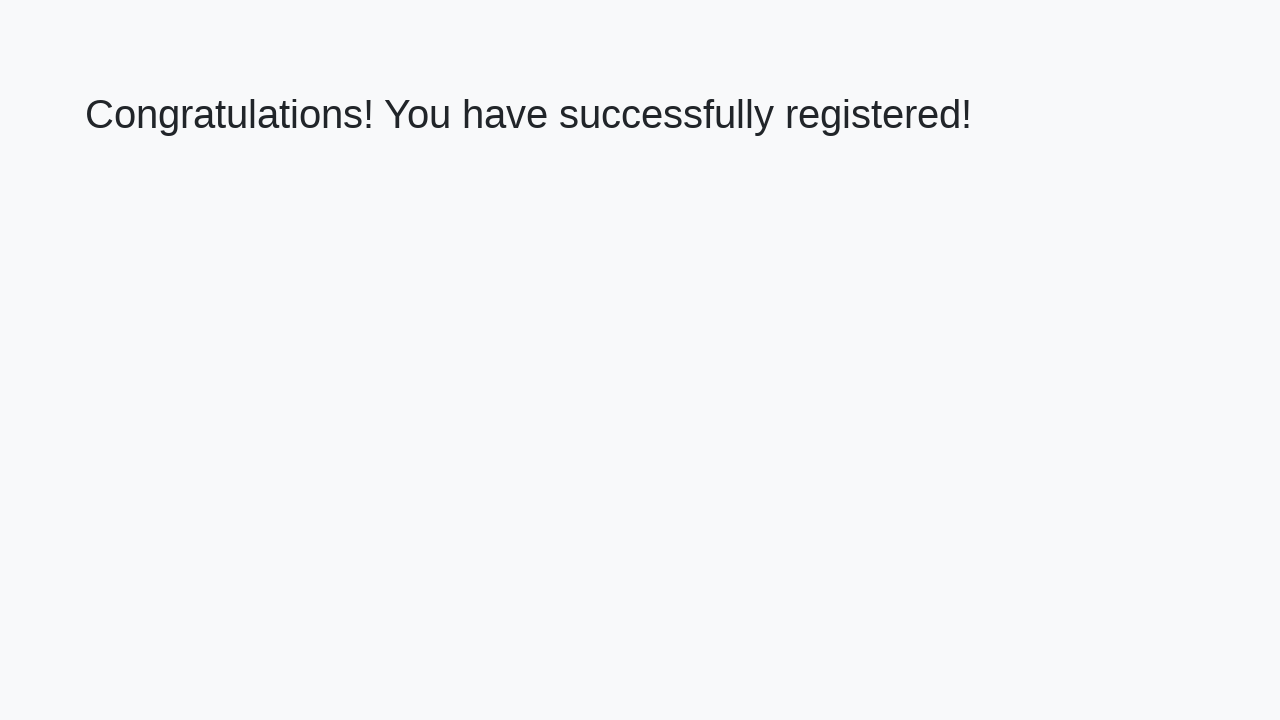

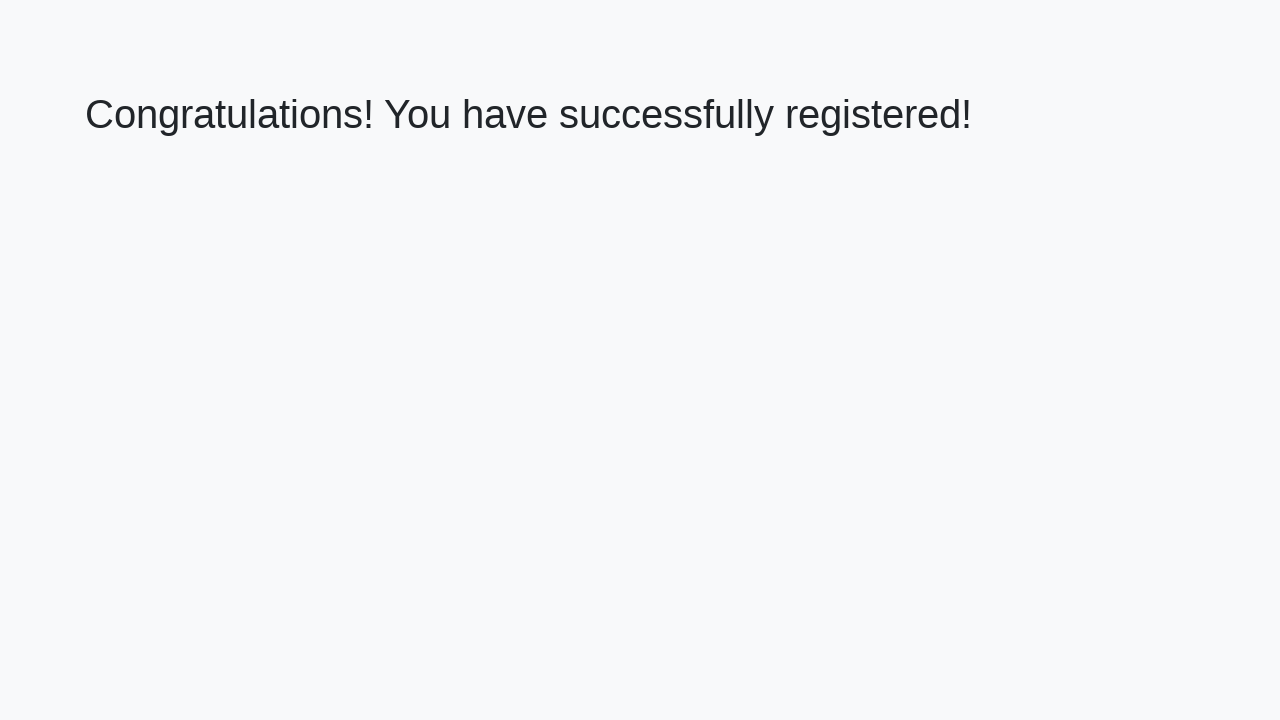